Tests window switching functionality by clicking a link that opens a new window, extracting text from the new window, and using that text to fill a form field in the original window

Starting URL: https://rahulshettyacademy.com/loginpagePractise/

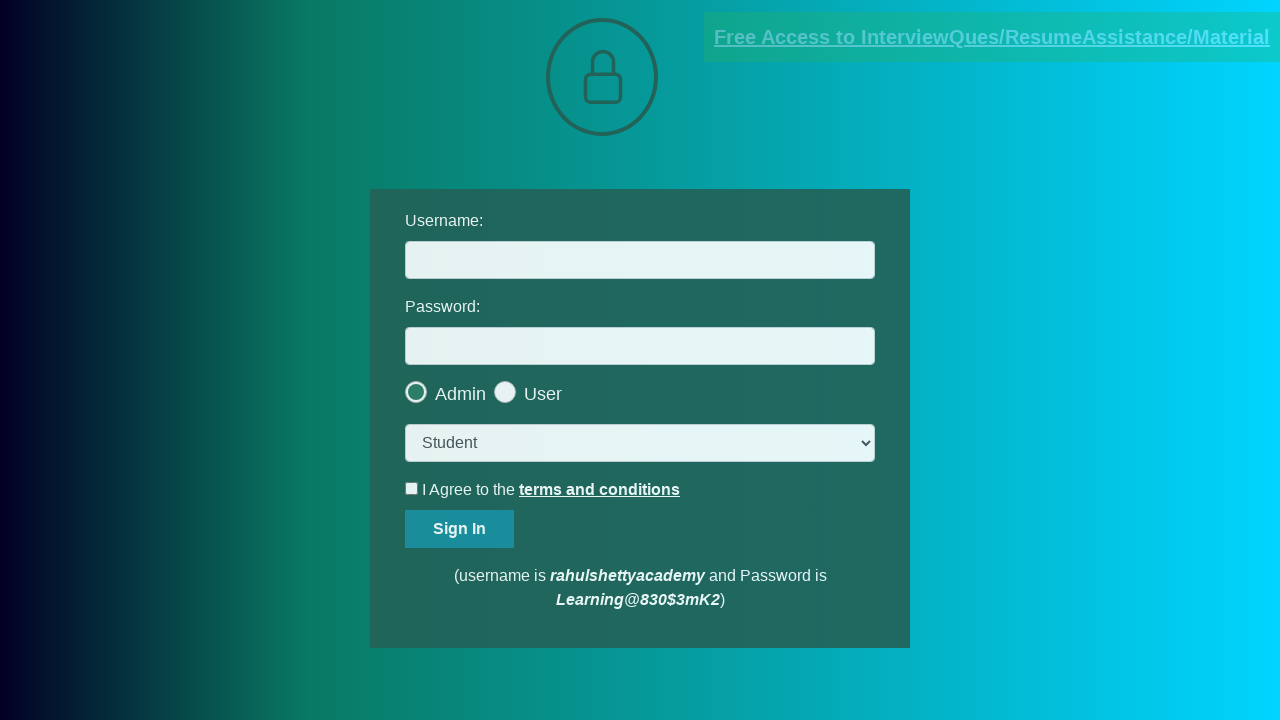

Clicked blinking text link to open new window at (992, 37) on xpath=//*[@class='blinkingText']
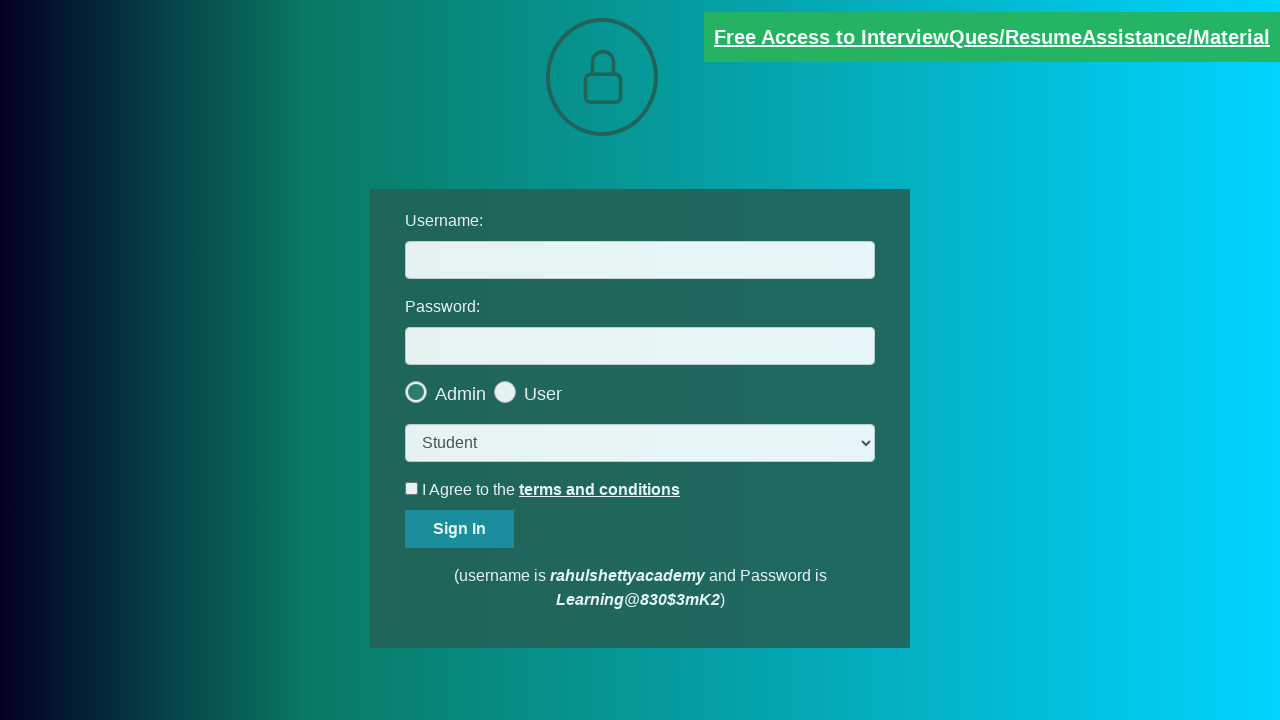

Located message element in new window
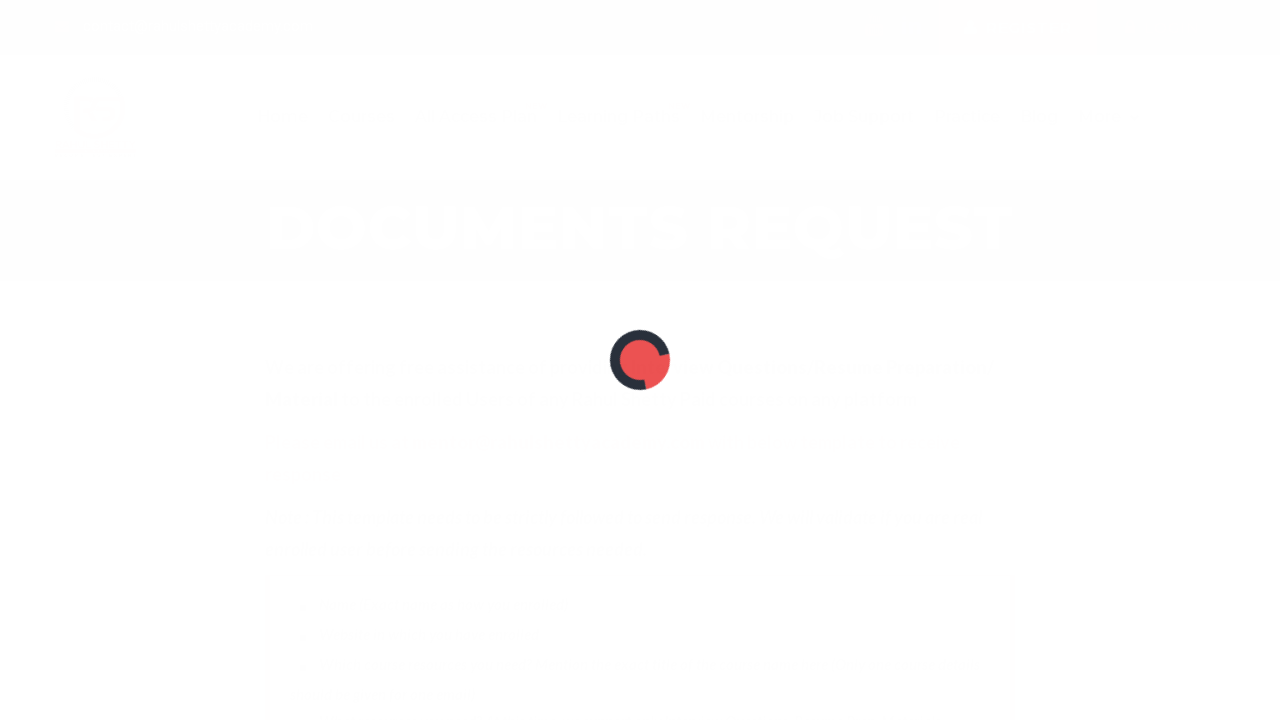

Extracted text content from message element
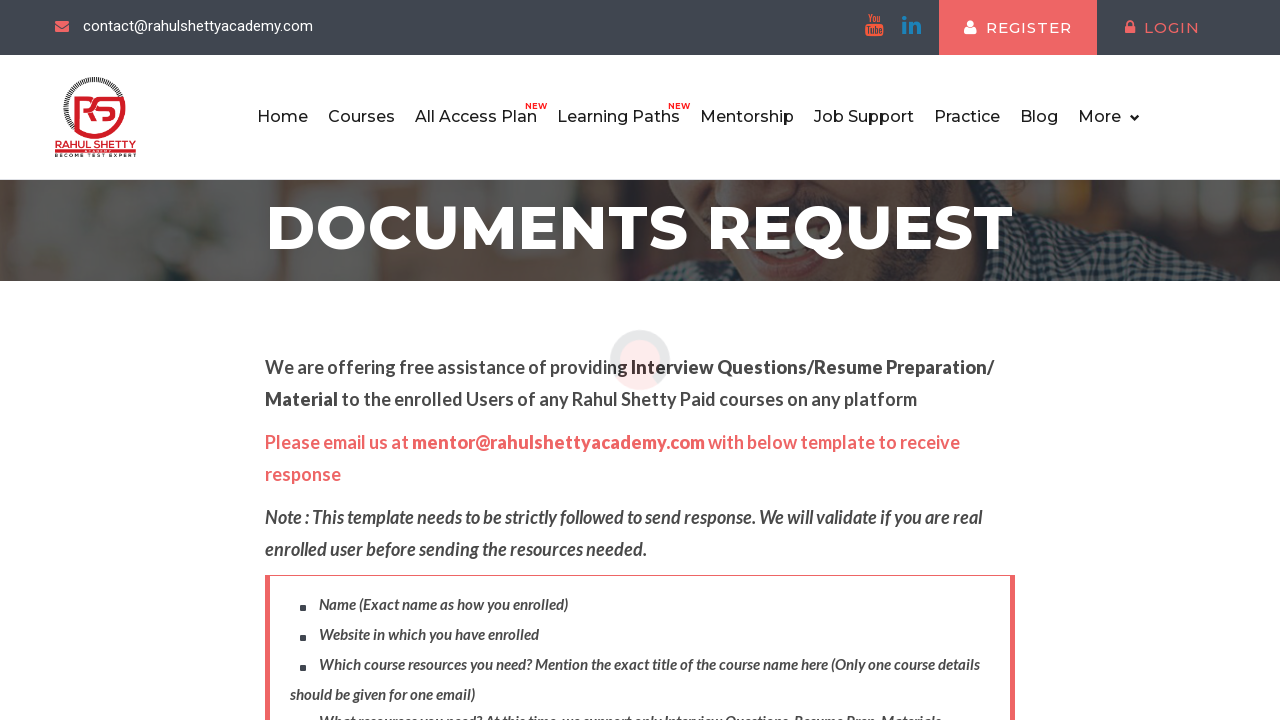

Parsed email address from message text: mentor@rahulshettyacademy.com
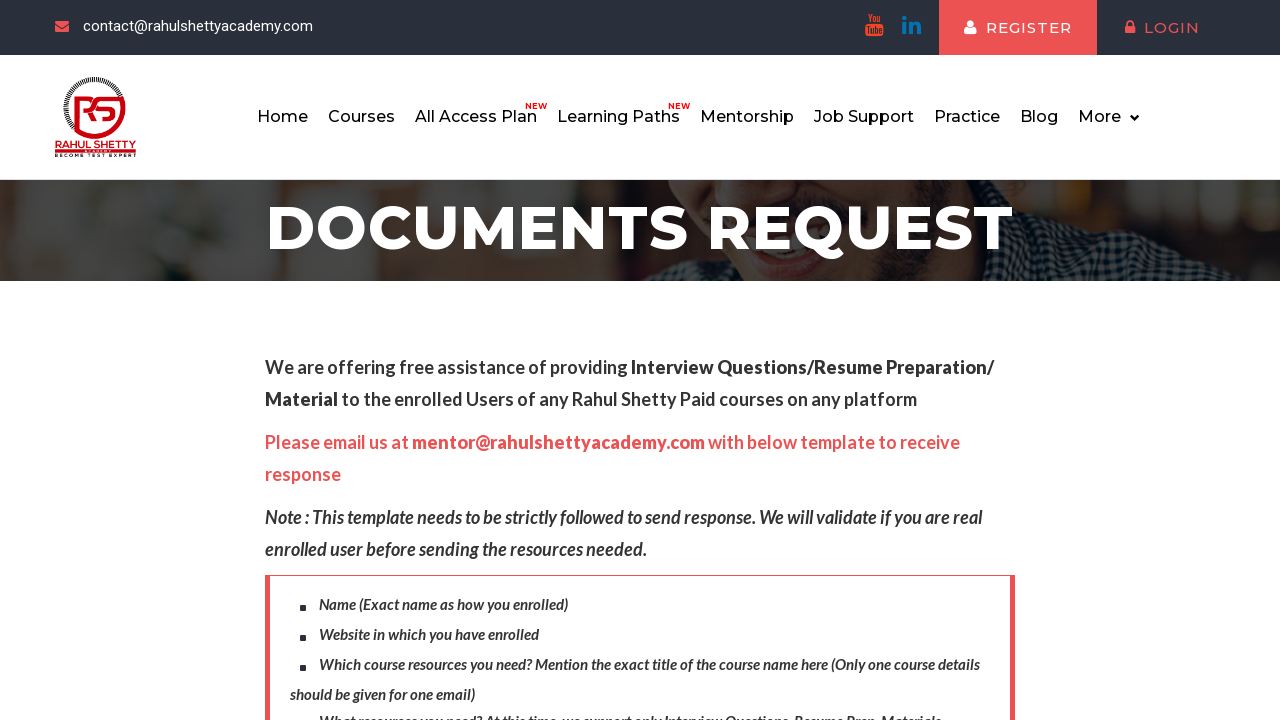

Brought original page to front
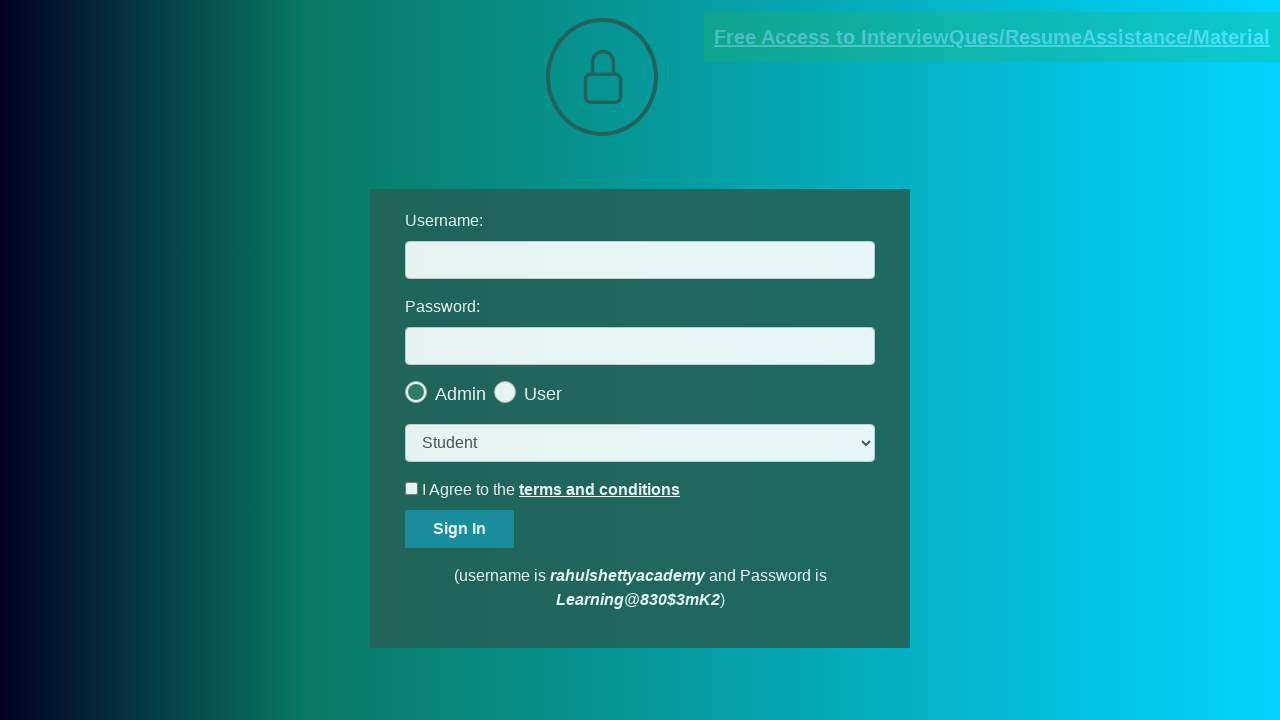

Filled username field with extracted email: mentor@rahulshettyacademy.com on #username
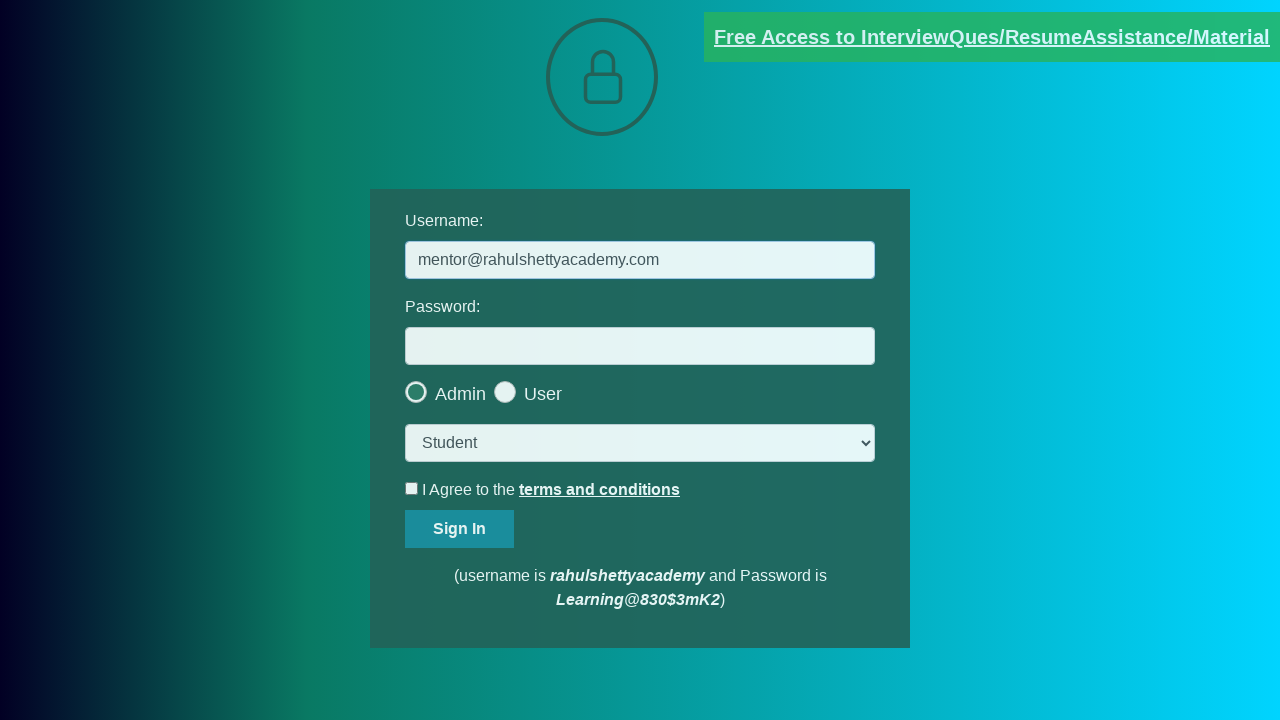

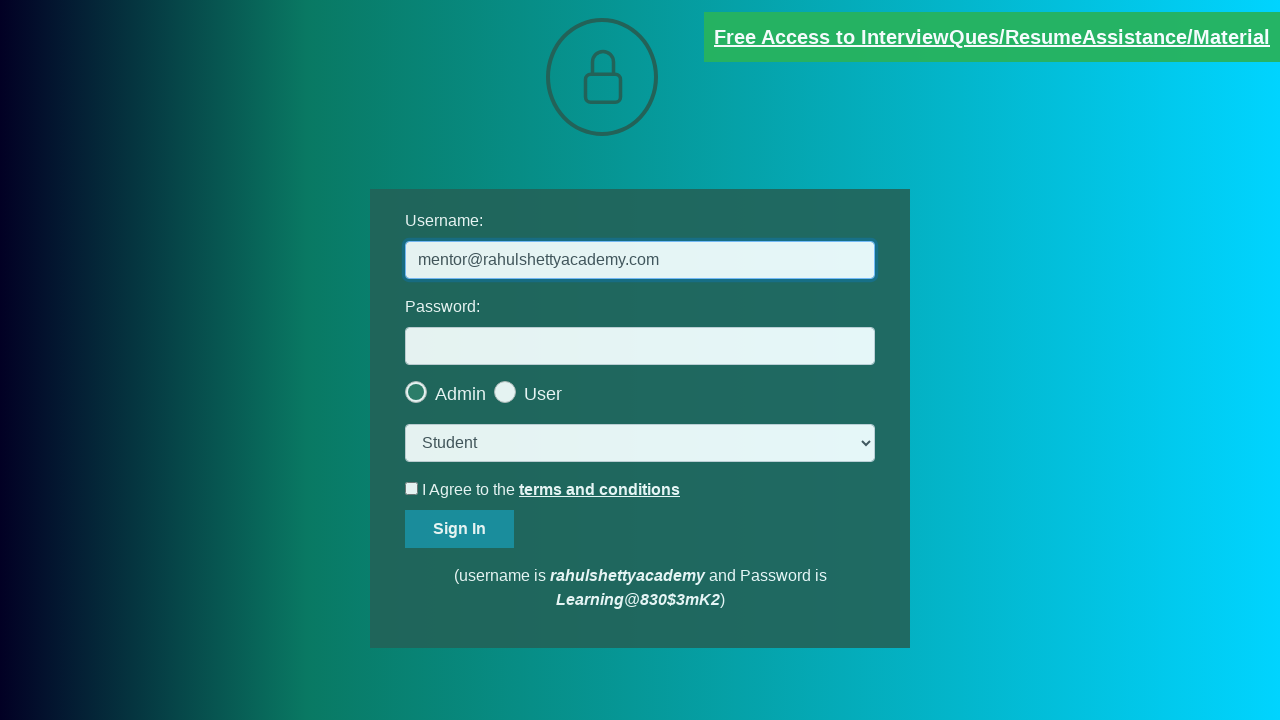